Tests table sorting functionality by clicking on the first column header and verifying that the vegetable/fruit names are sorted alphabetically

Starting URL: https://rahulshettyacademy.com/seleniumPractise/#/offers

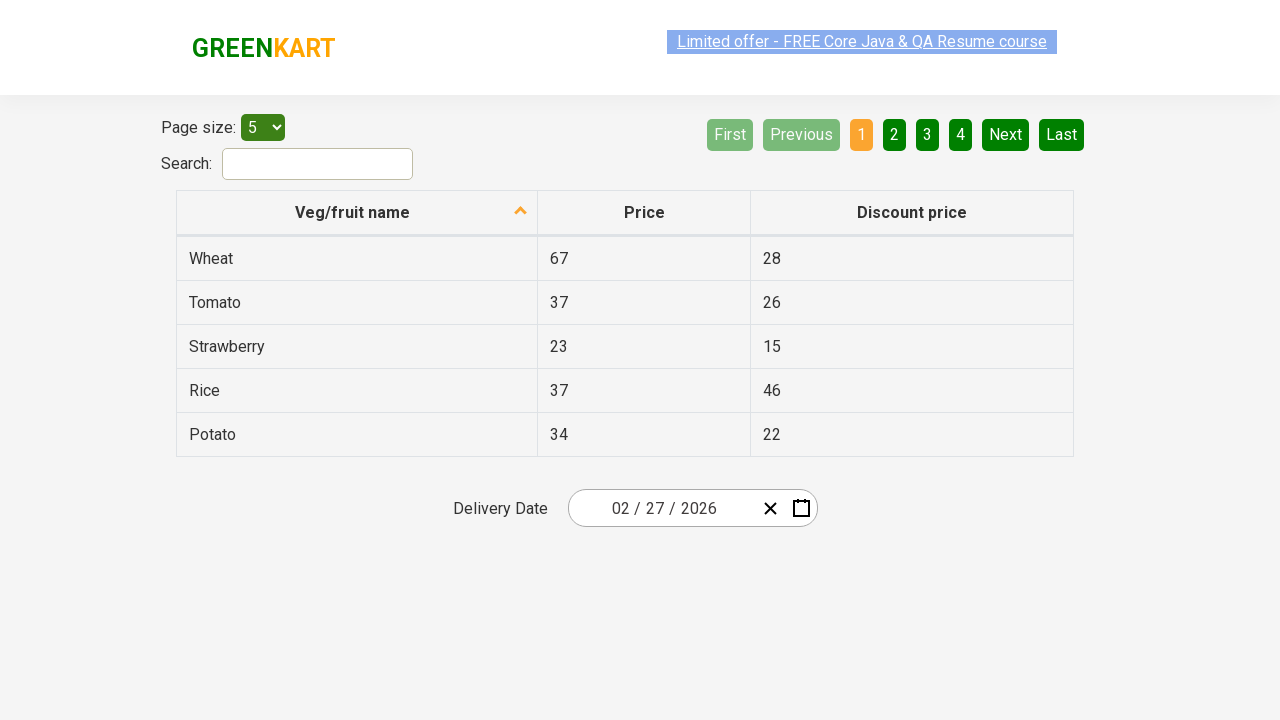

Waited for table to load - first column header element is present
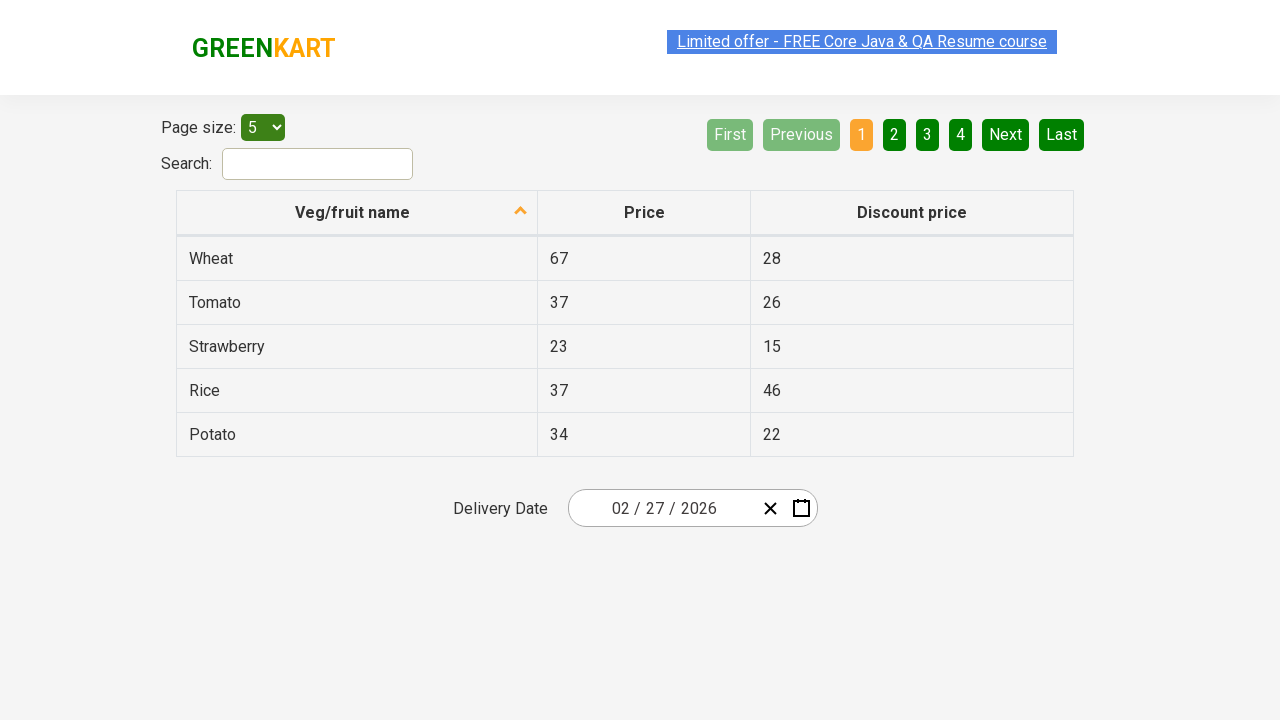

Clicked on first column header to initiate sorting at (357, 213) on xpath=//tr/th[1]
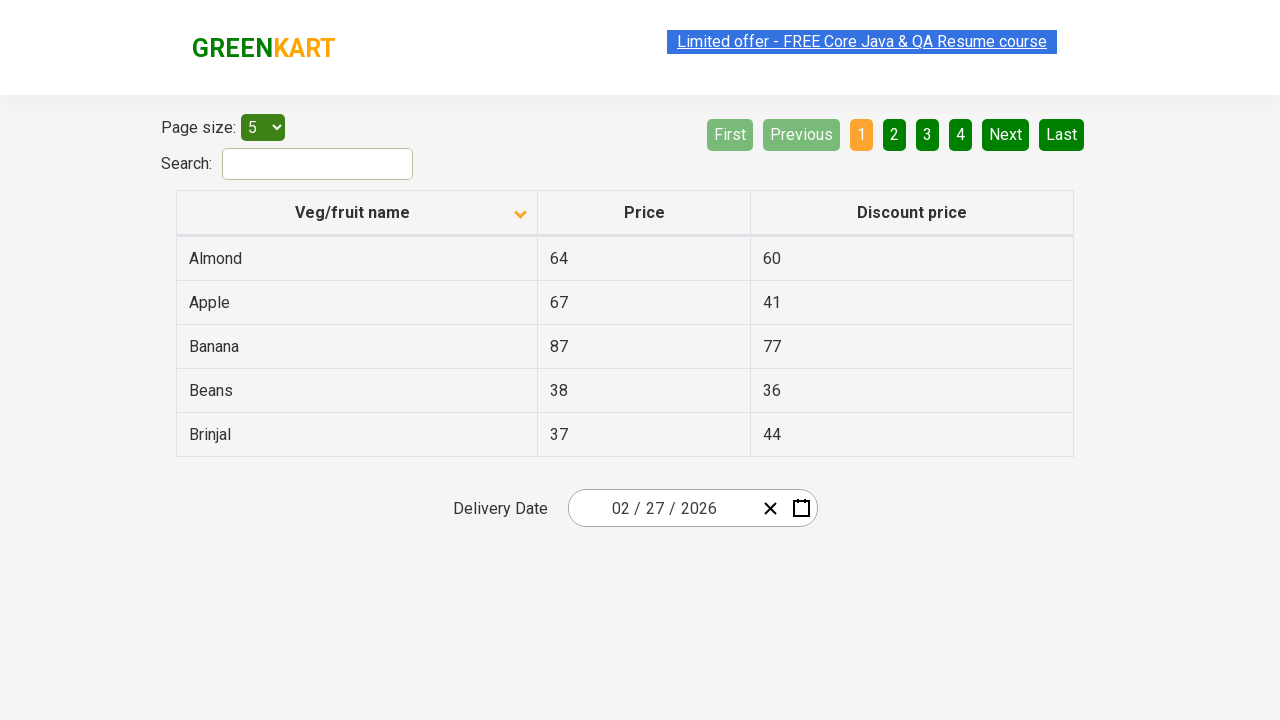

Waited for sorting to complete - table cells are present
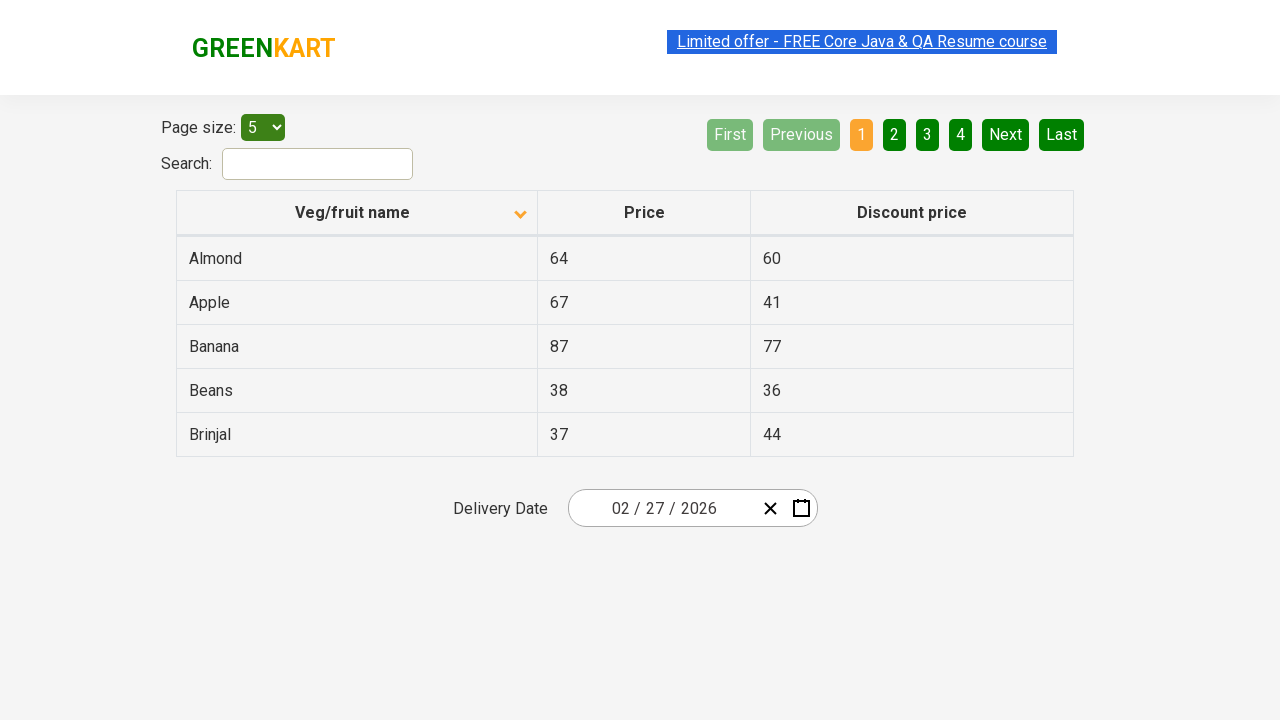

Retrieved all vegetable/fruit names from the first column
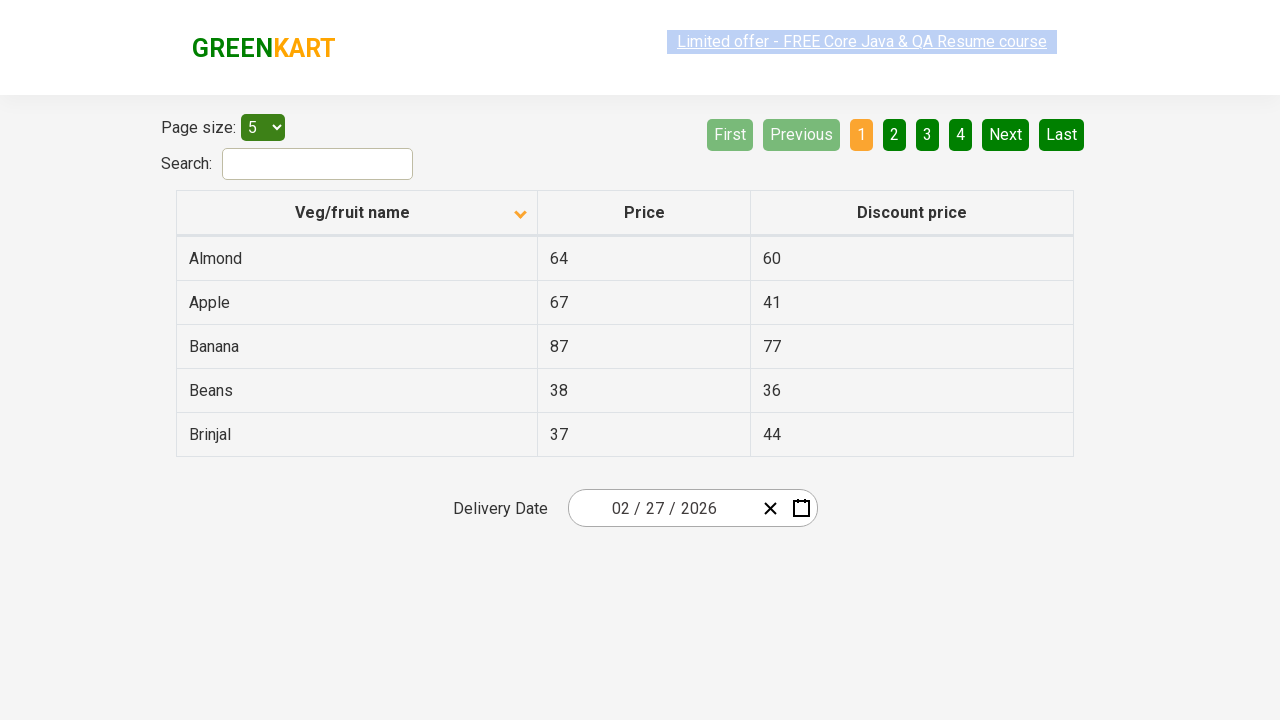

Verified that vegetable/fruit names are sorted alphabetically
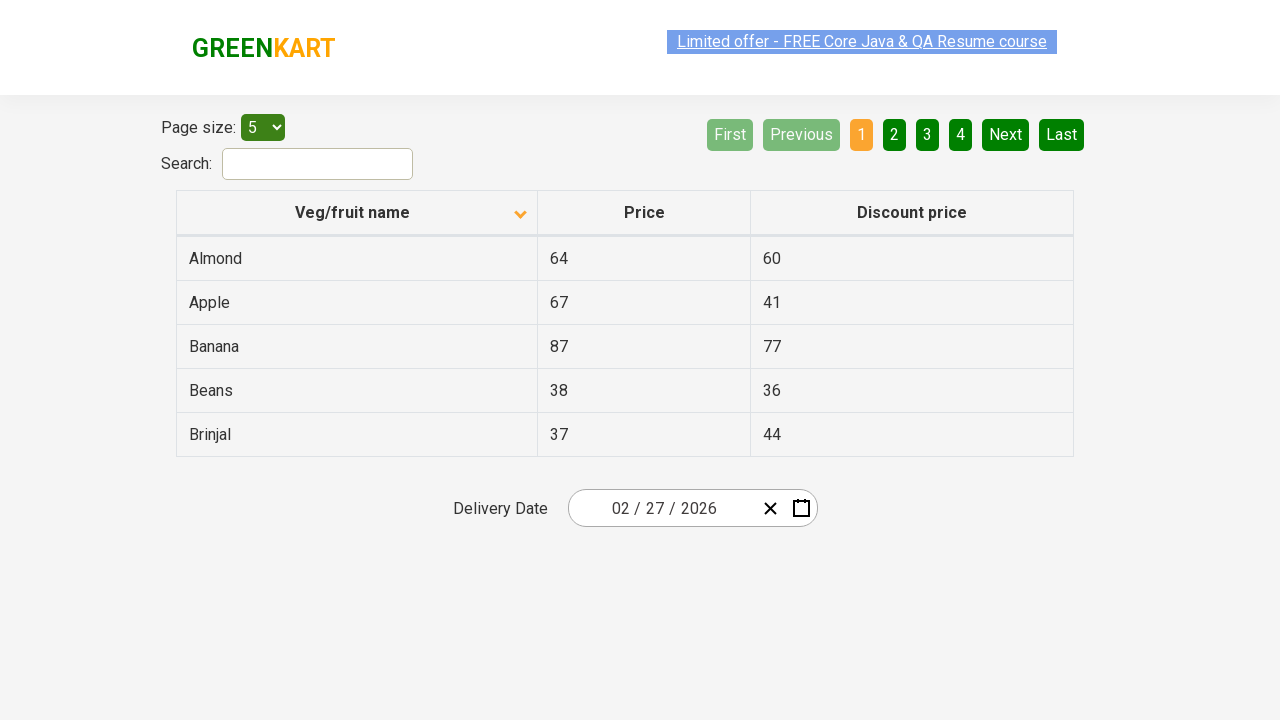

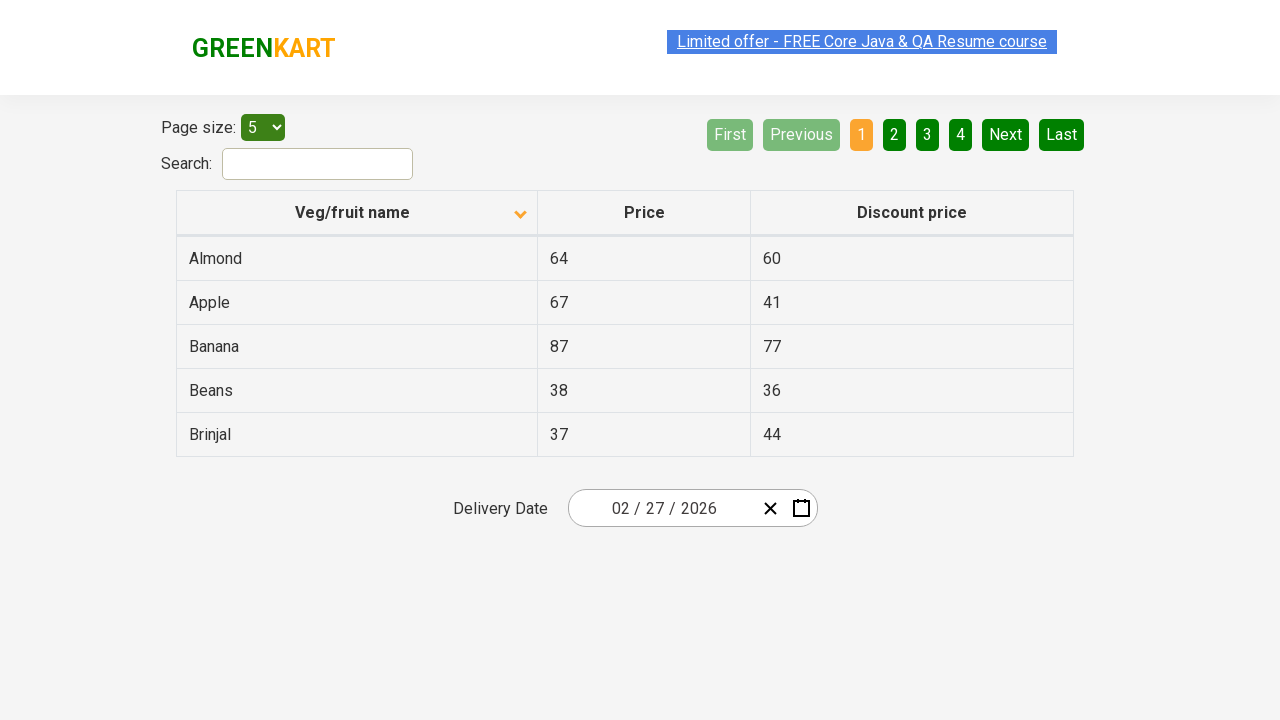